Tests that a todo item is removed when edited to an empty string

Starting URL: https://demo.playwright.dev/todomvc

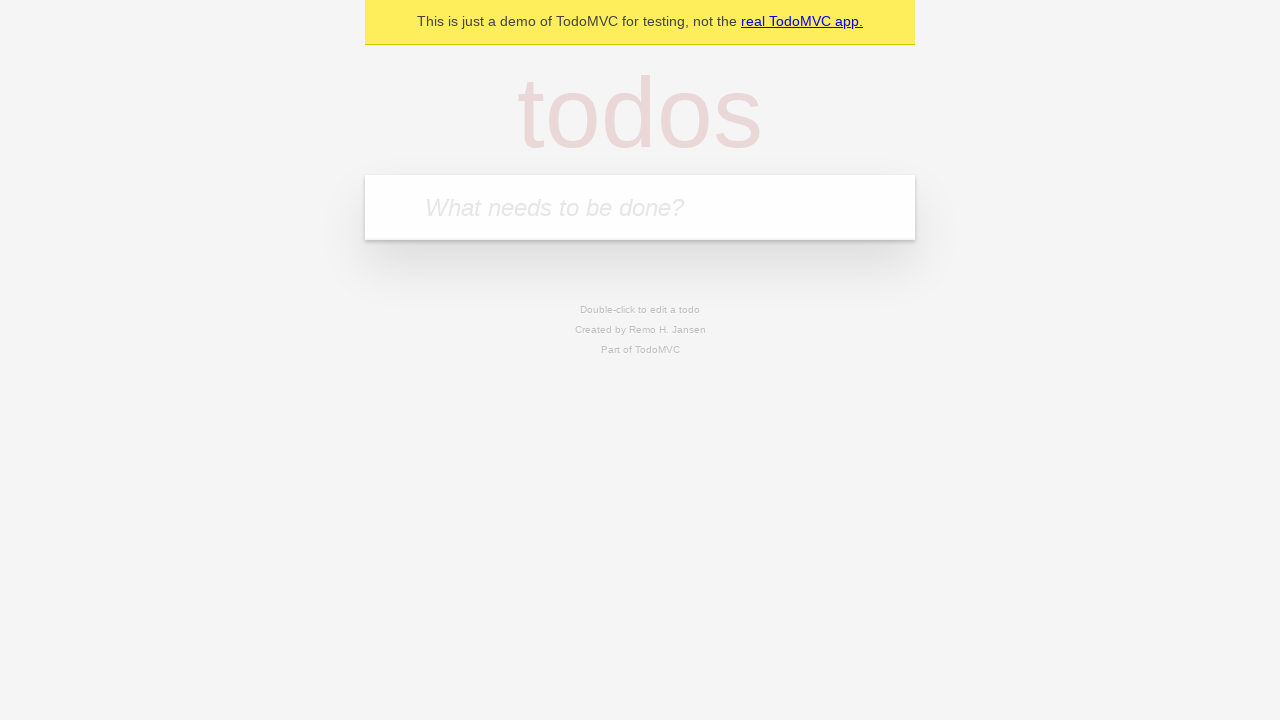

Filled todo input with 'buy some cheese' on internal:attr=[placeholder="What needs to be done?"i]
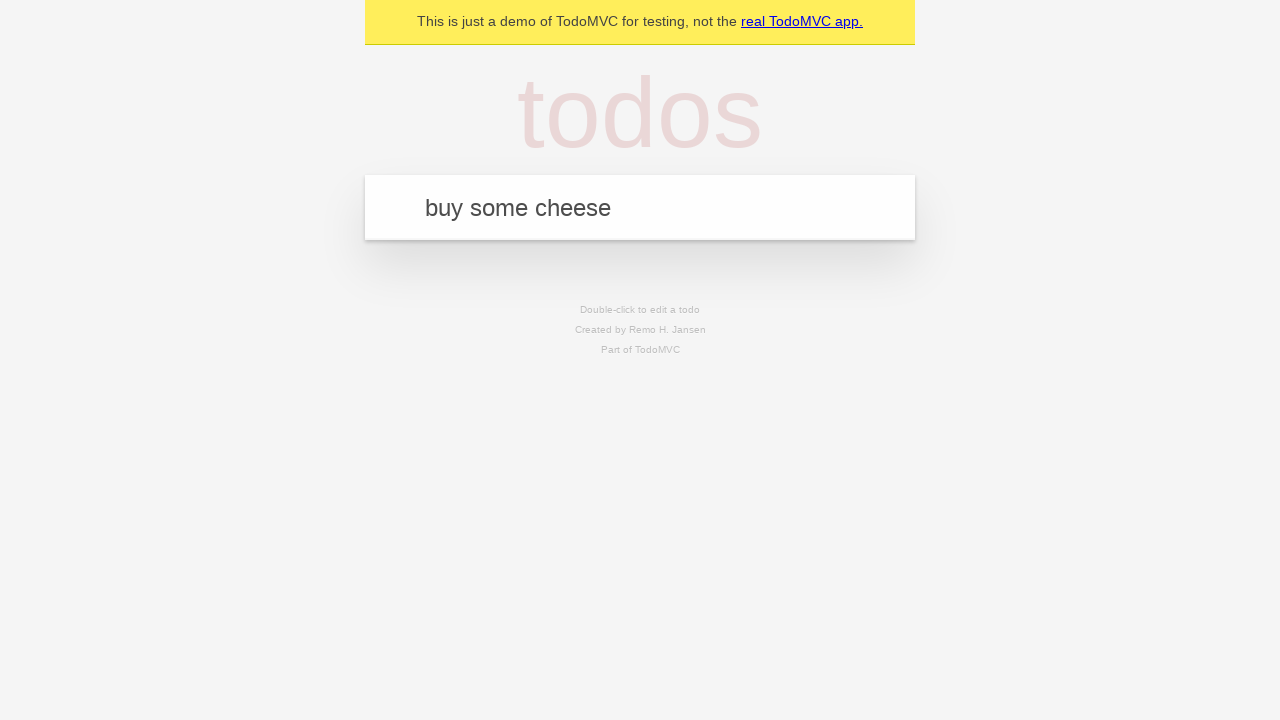

Pressed Enter to create first todo on internal:attr=[placeholder="What needs to be done?"i]
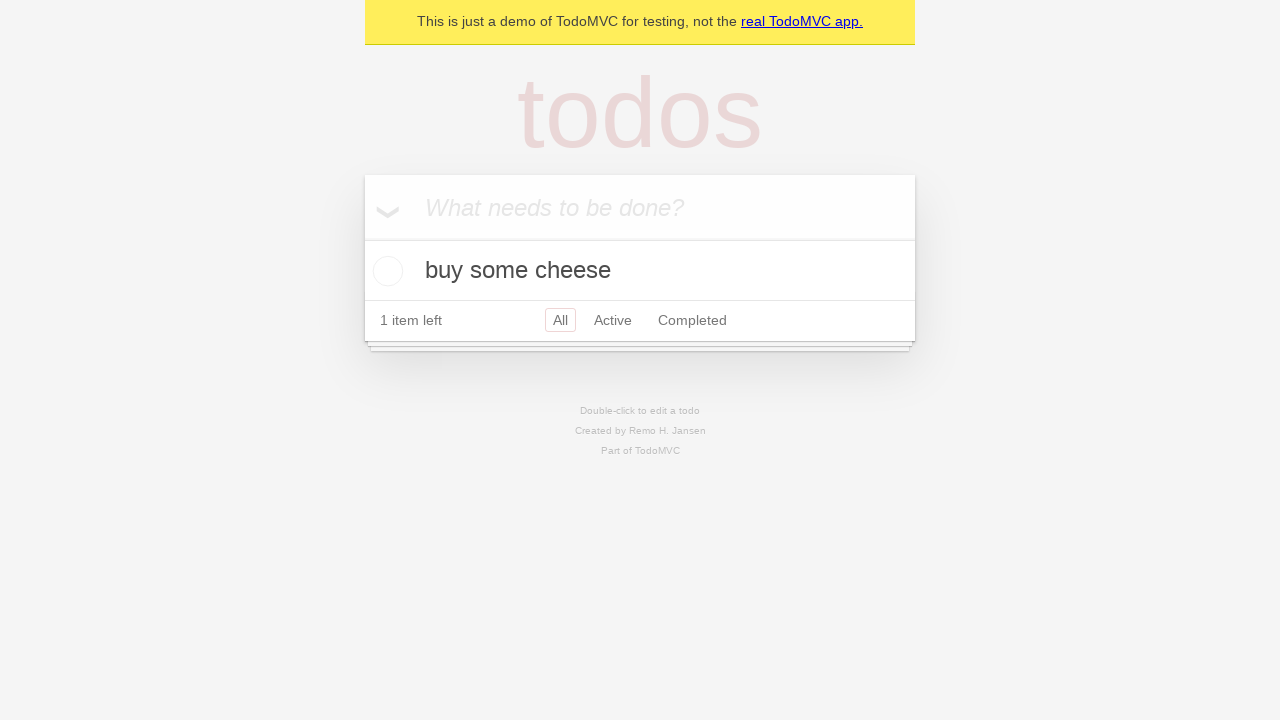

Filled todo input with 'feed the cat' on internal:attr=[placeholder="What needs to be done?"i]
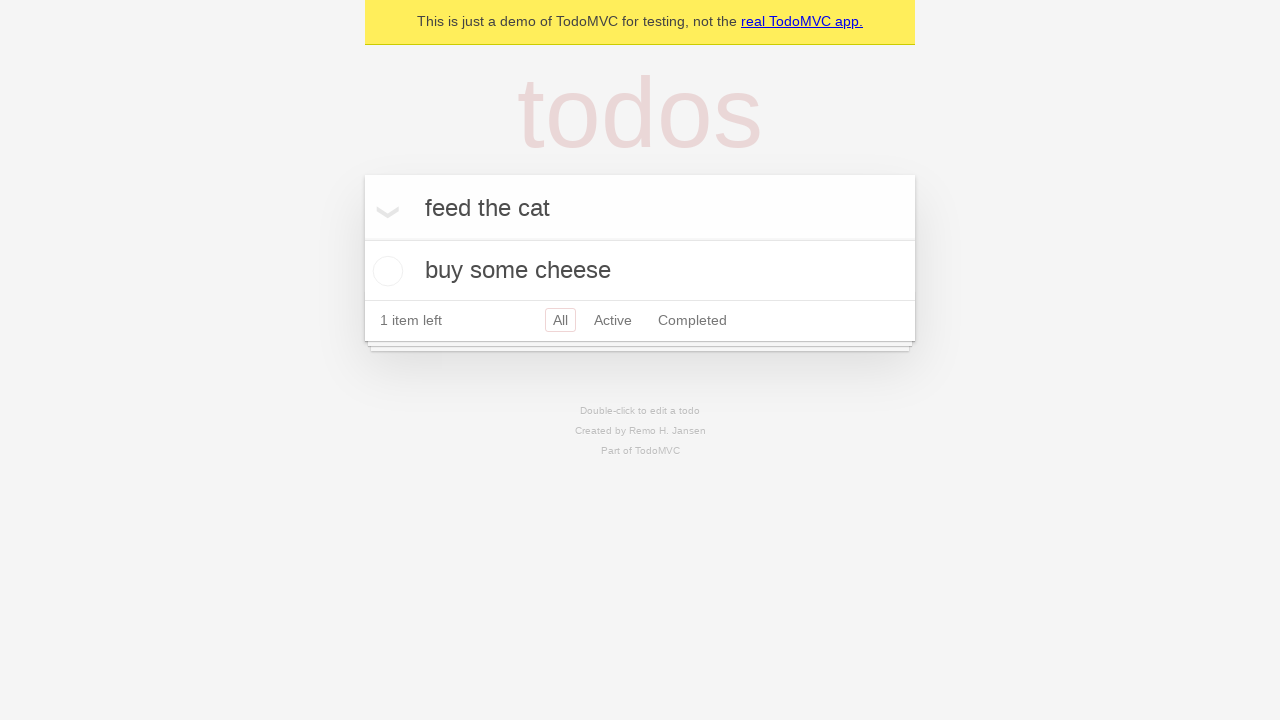

Pressed Enter to create second todo on internal:attr=[placeholder="What needs to be done?"i]
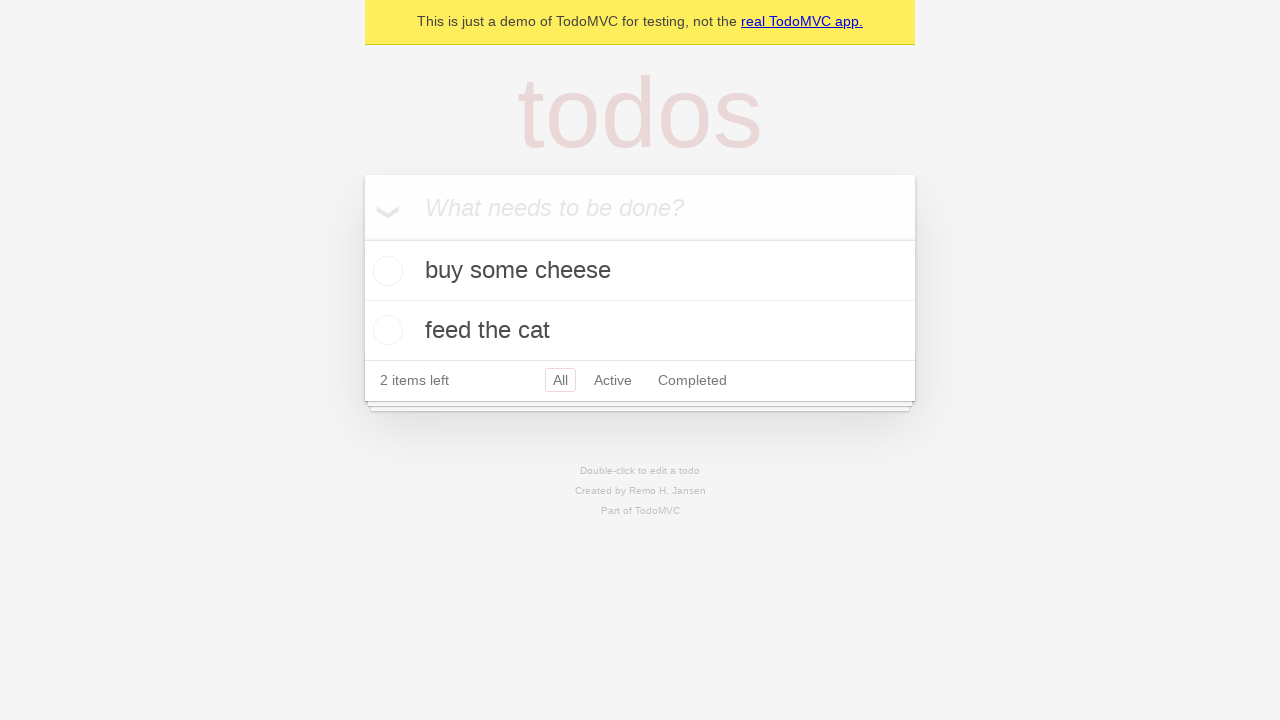

Filled todo input with 'book a doctors appointment' on internal:attr=[placeholder="What needs to be done?"i]
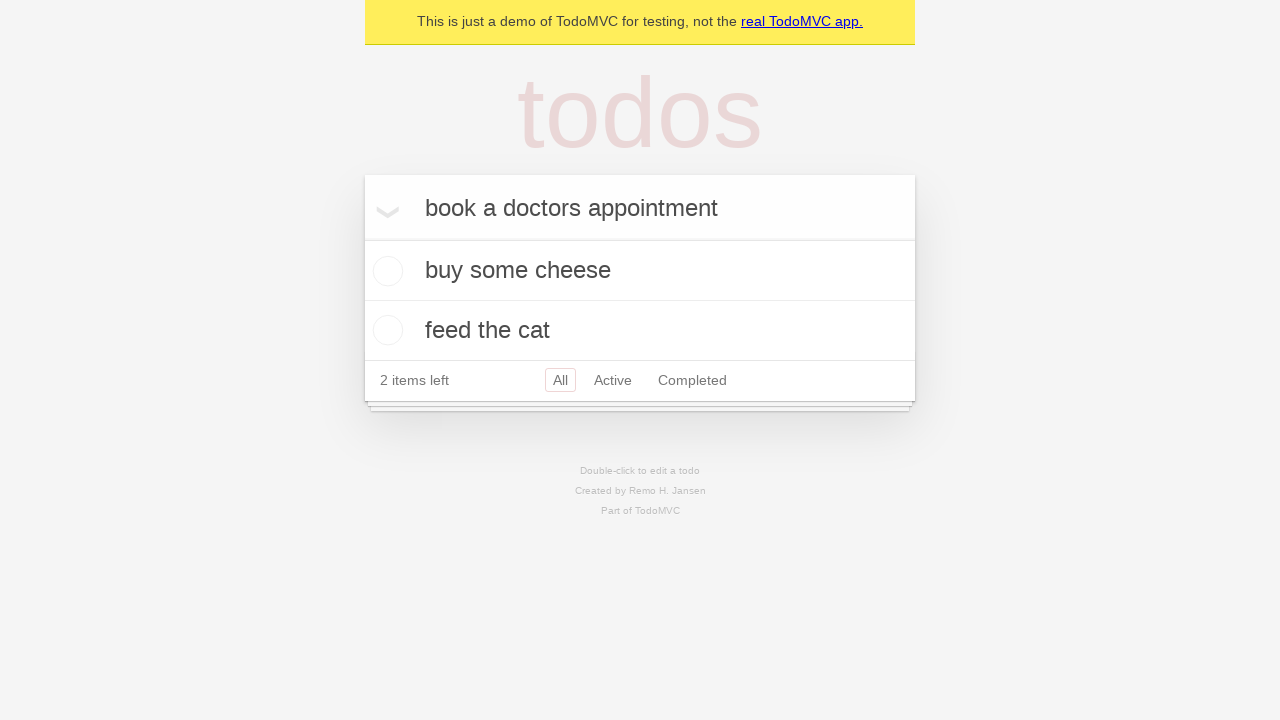

Pressed Enter to create third todo on internal:attr=[placeholder="What needs to be done?"i]
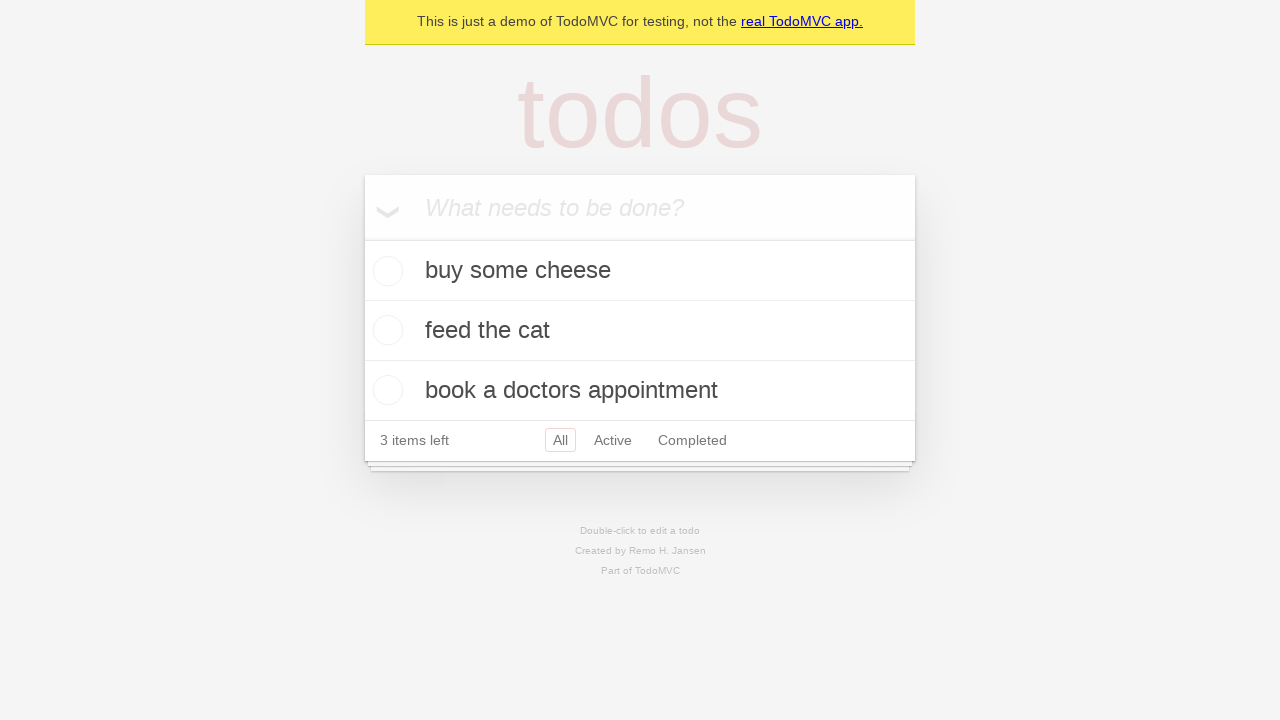

Double-clicked second todo item to enter edit mode at (640, 331) on [data-testid='todo-item'] >> nth=1
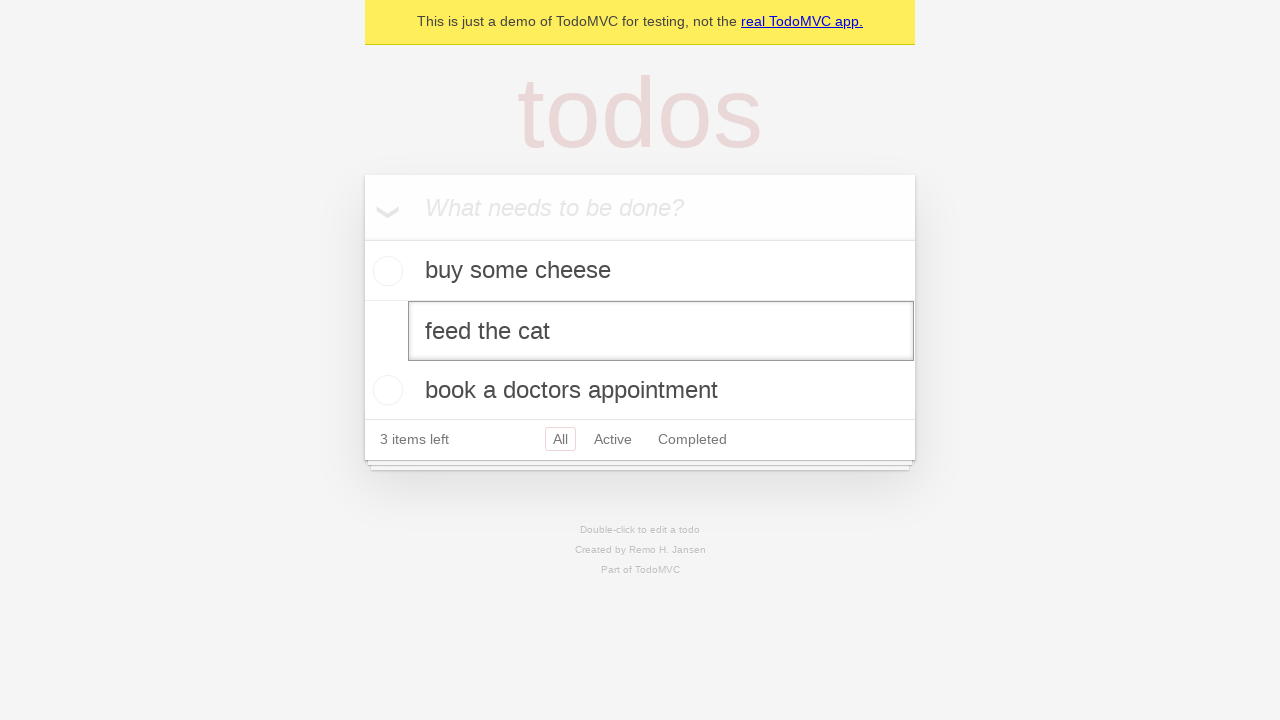

Cleared the todo text field to empty string on [data-testid='todo-item'] >> nth=1 >> internal:role=textbox[name="Edit"i]
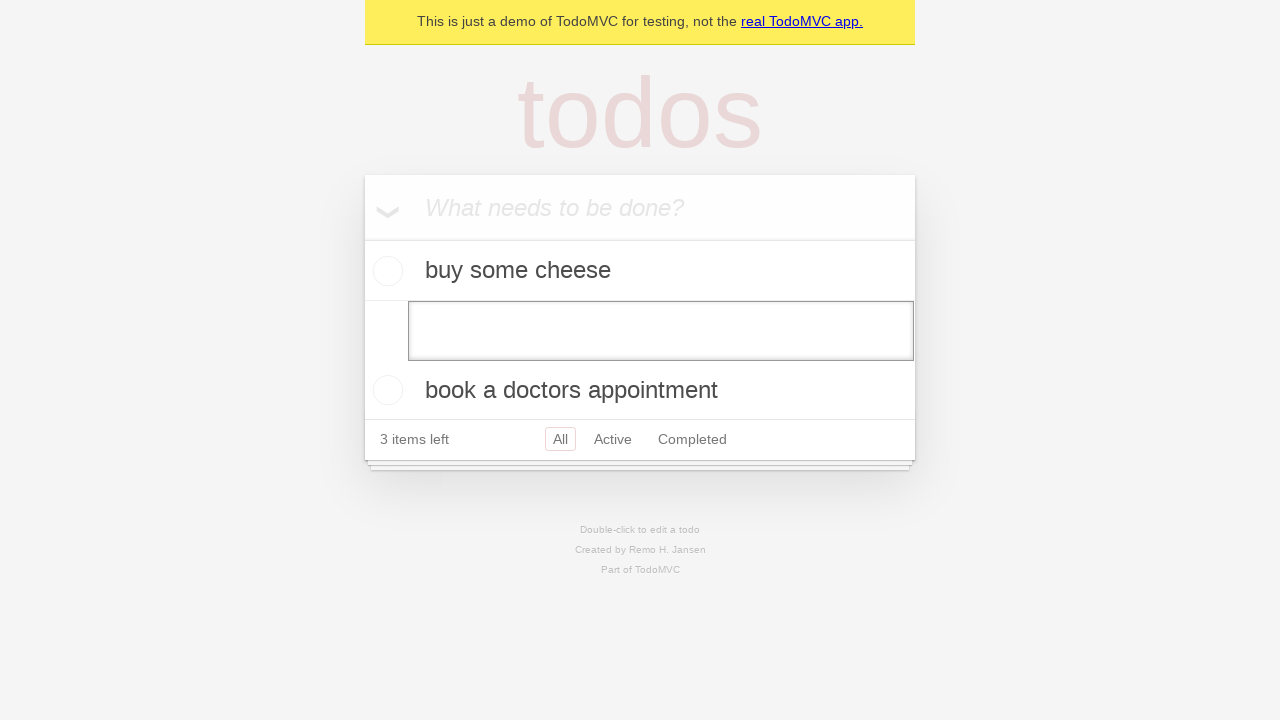

Pressed Enter to confirm removal of todo with empty text on [data-testid='todo-item'] >> nth=1 >> internal:role=textbox[name="Edit"i]
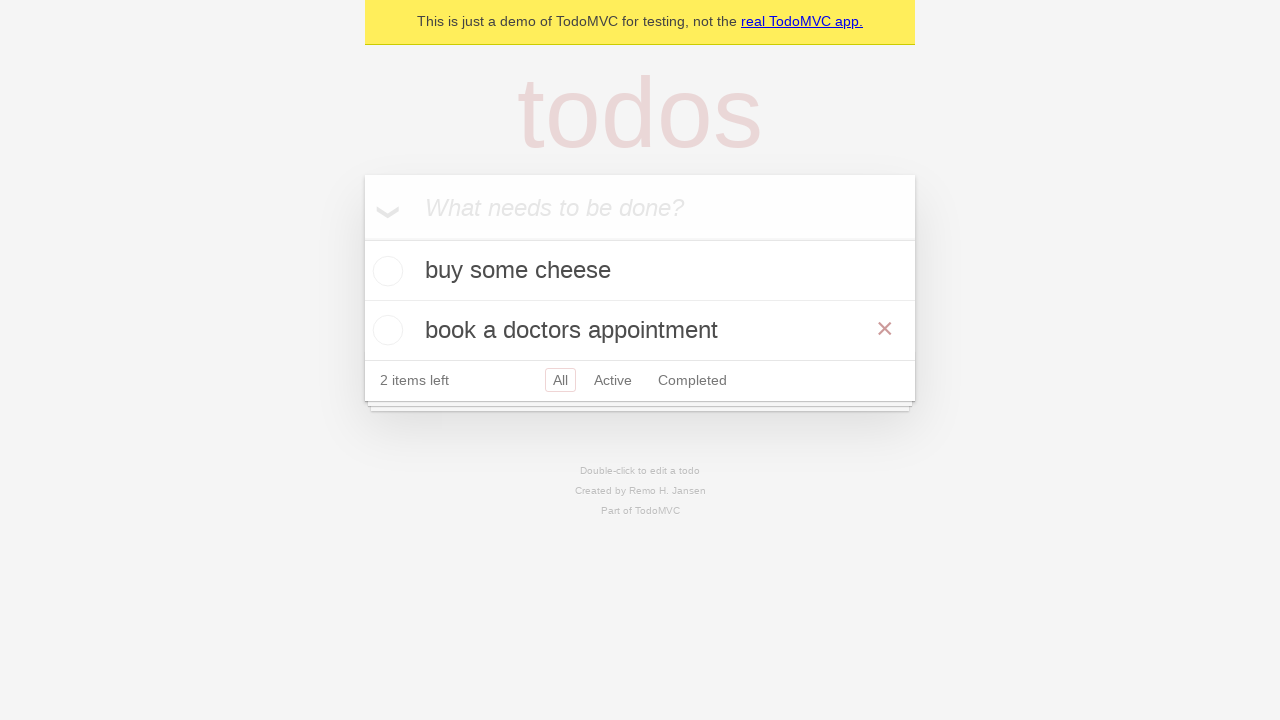

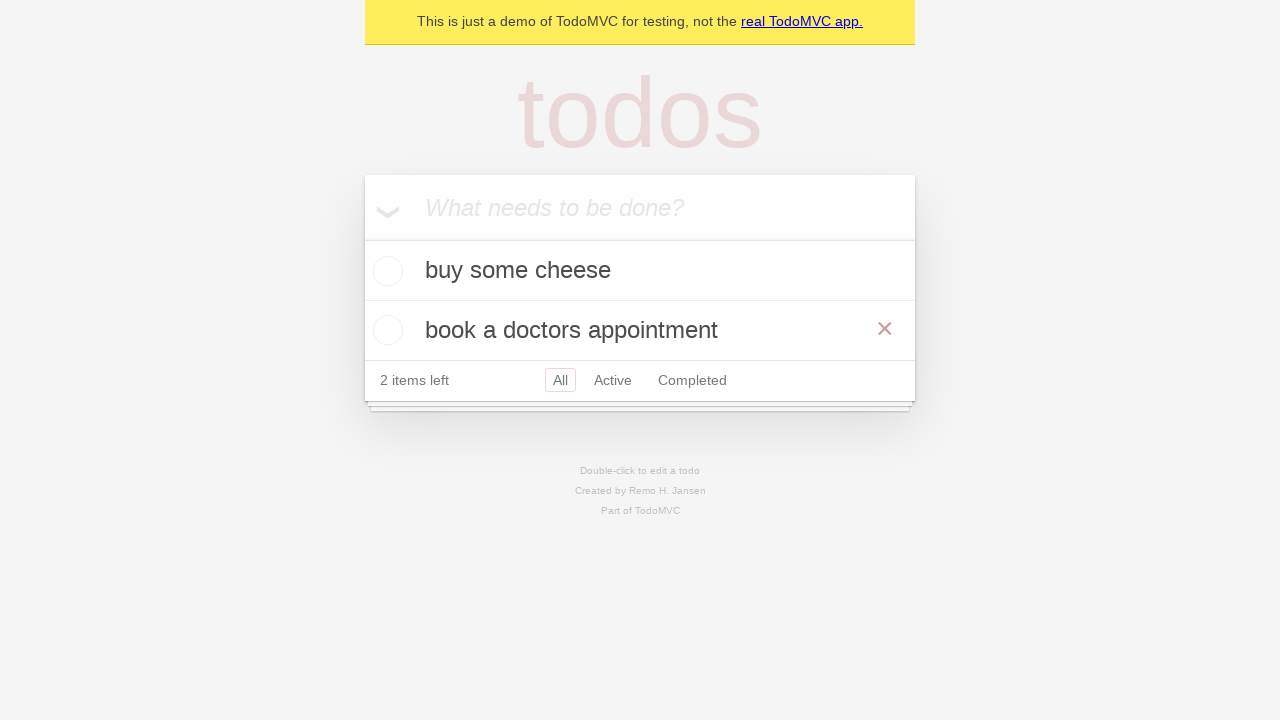